Tests alert with textbox functionality by entering text into a prompt dialog

Starting URL: http://demo.automationtesting.in/Alerts.html

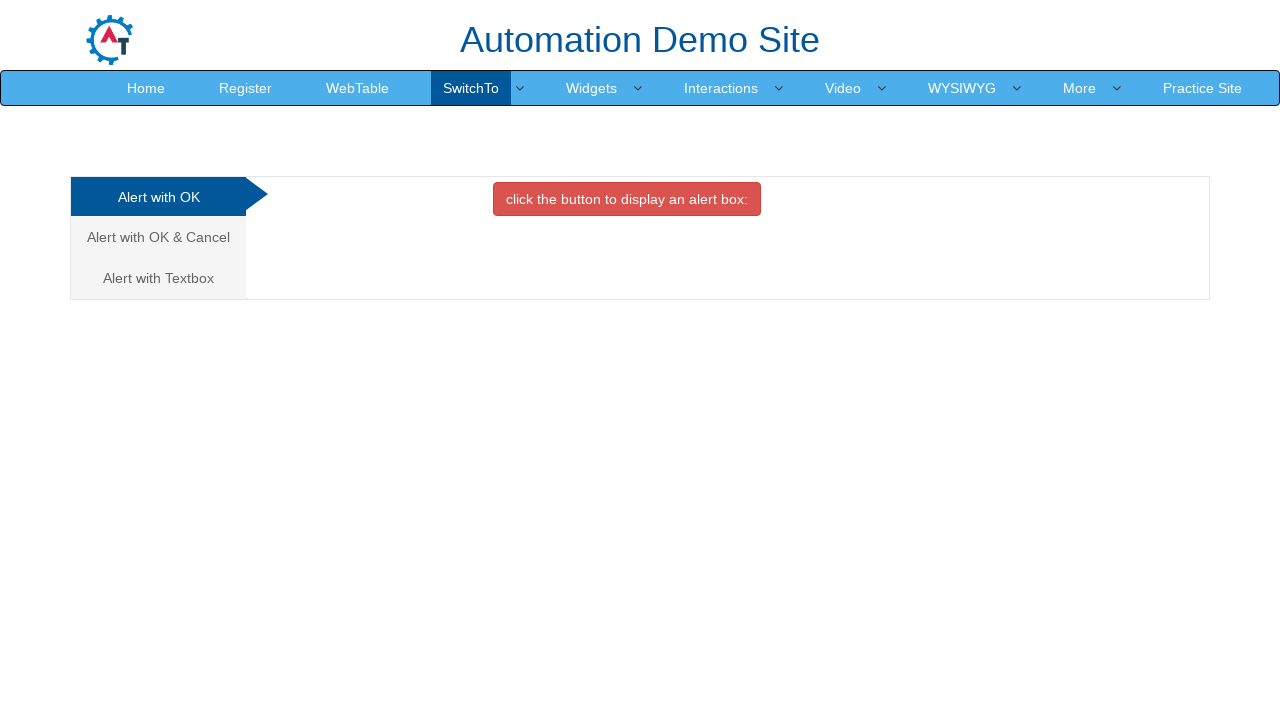

Navigated to alerts demo page
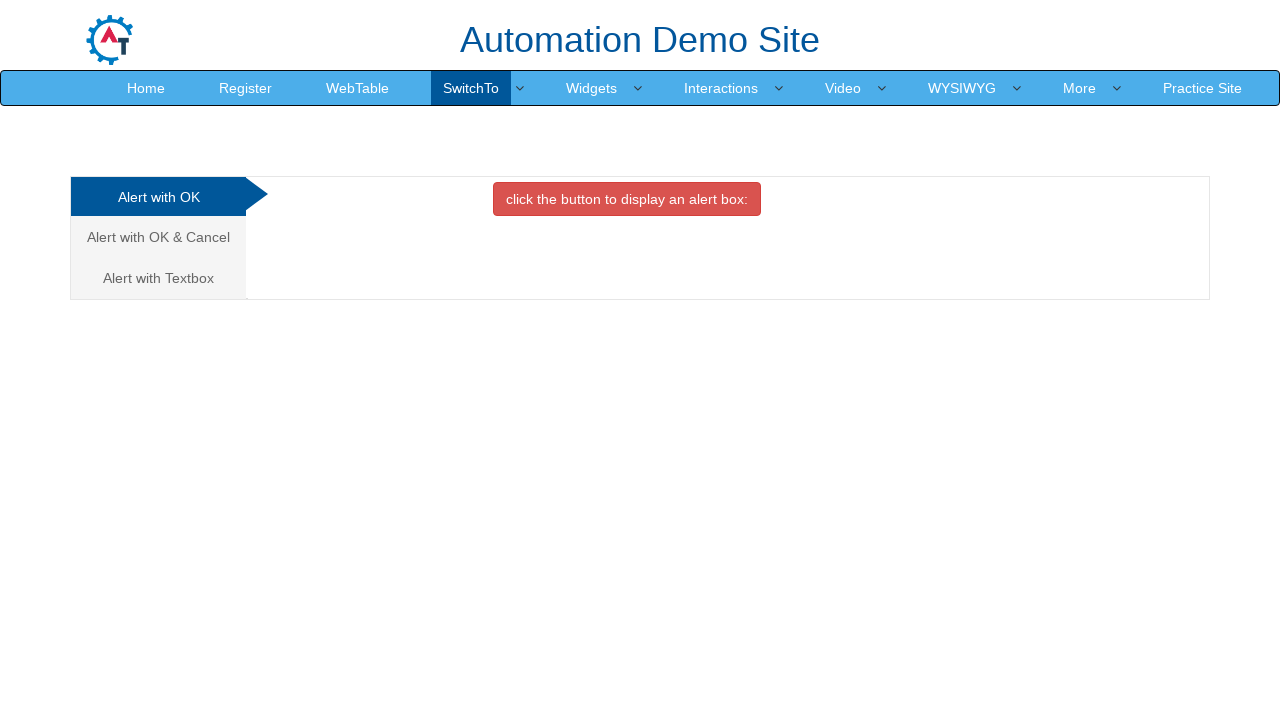

Clicked on 'Alert with Textbox' link at (158, 278) on xpath=//a[contains(text(),'Alert with Textbox ')]
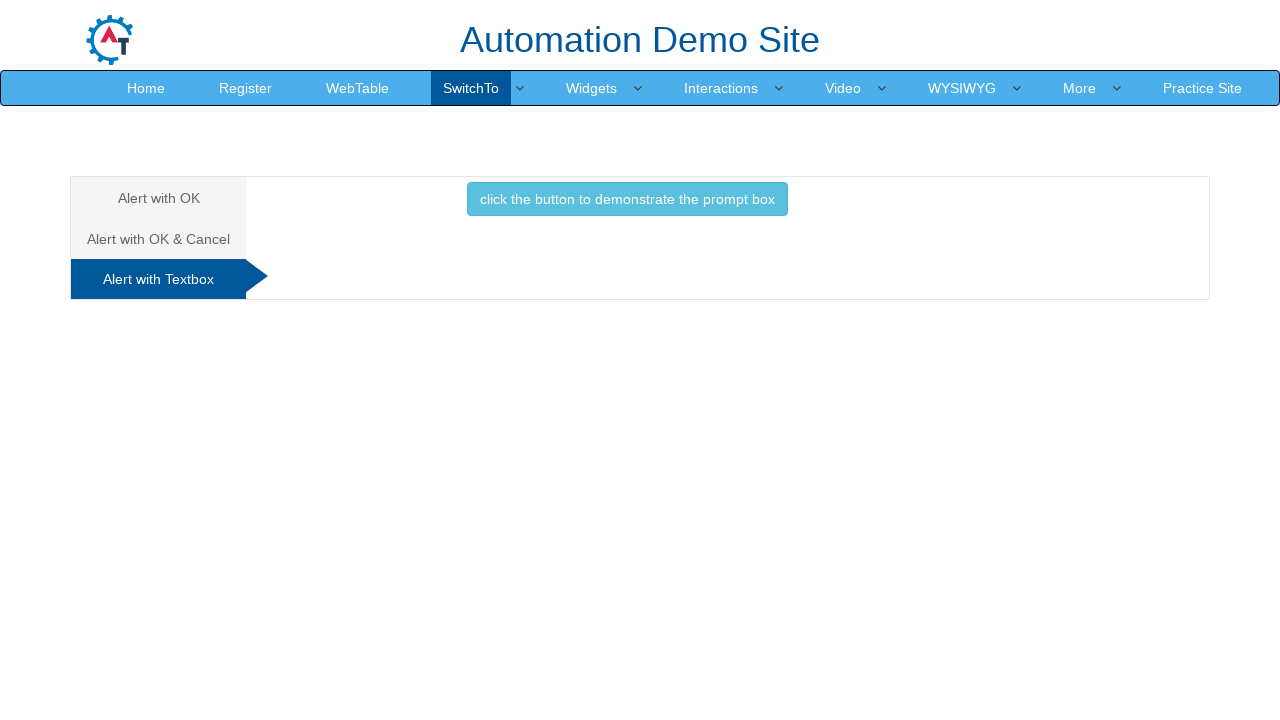

Set up dialog handler to accept prompt with text 'Automation Testing using python'
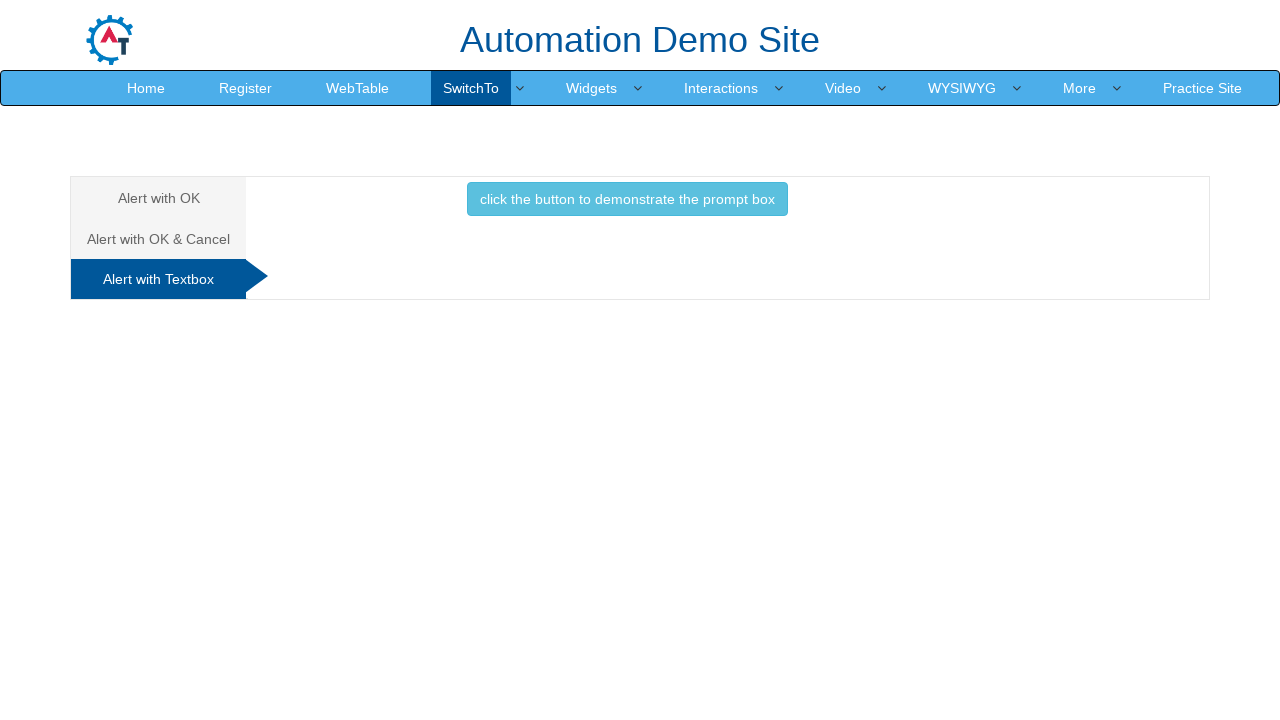

Clicked button to trigger prompt dialog at (627, 199) on xpath=//button[@class='btn btn-info']
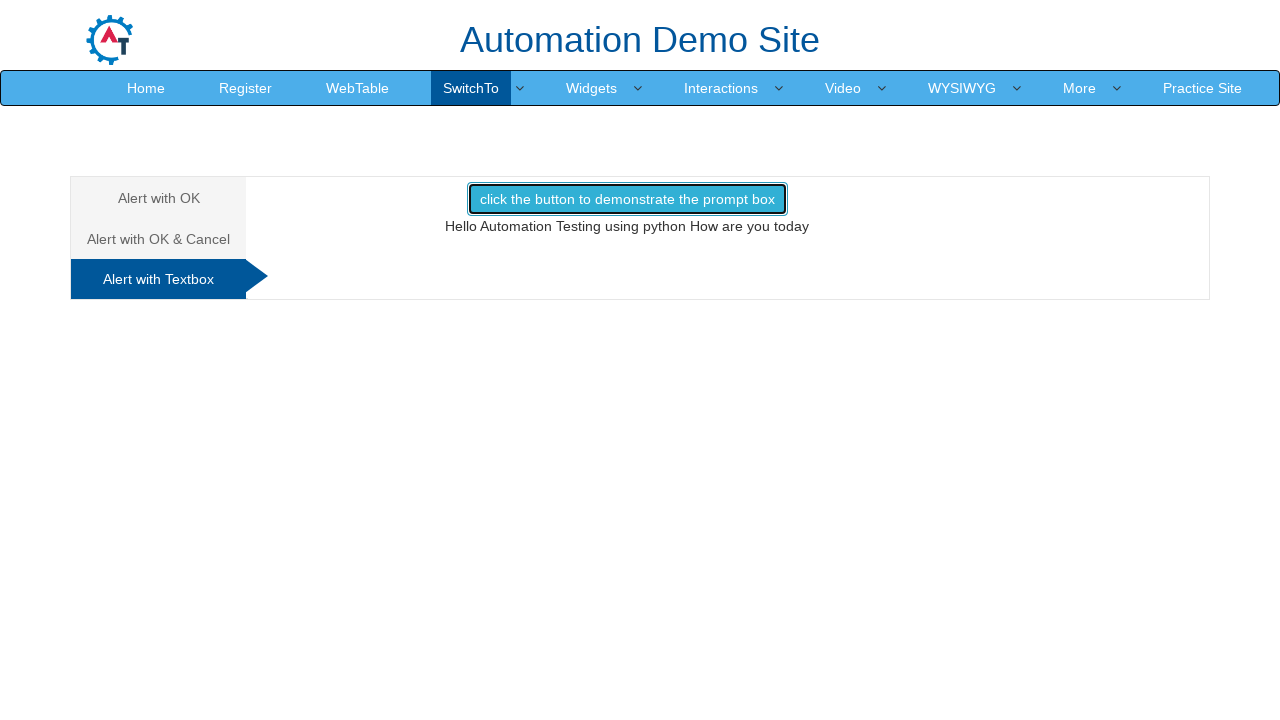

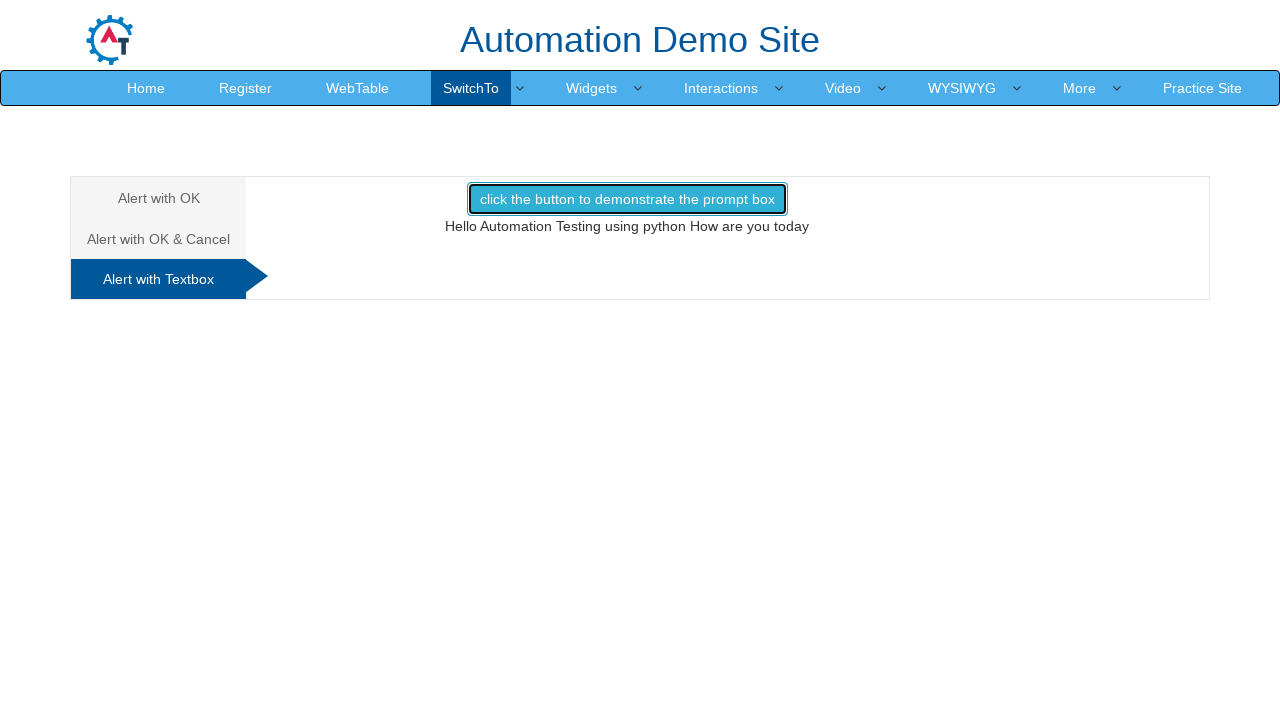